Tests form submission with minimum required fields only (first name, last name, gender, and mobile number) and verifies successful submission.

Starting URL: https://demoqa.com/automation-practice-form

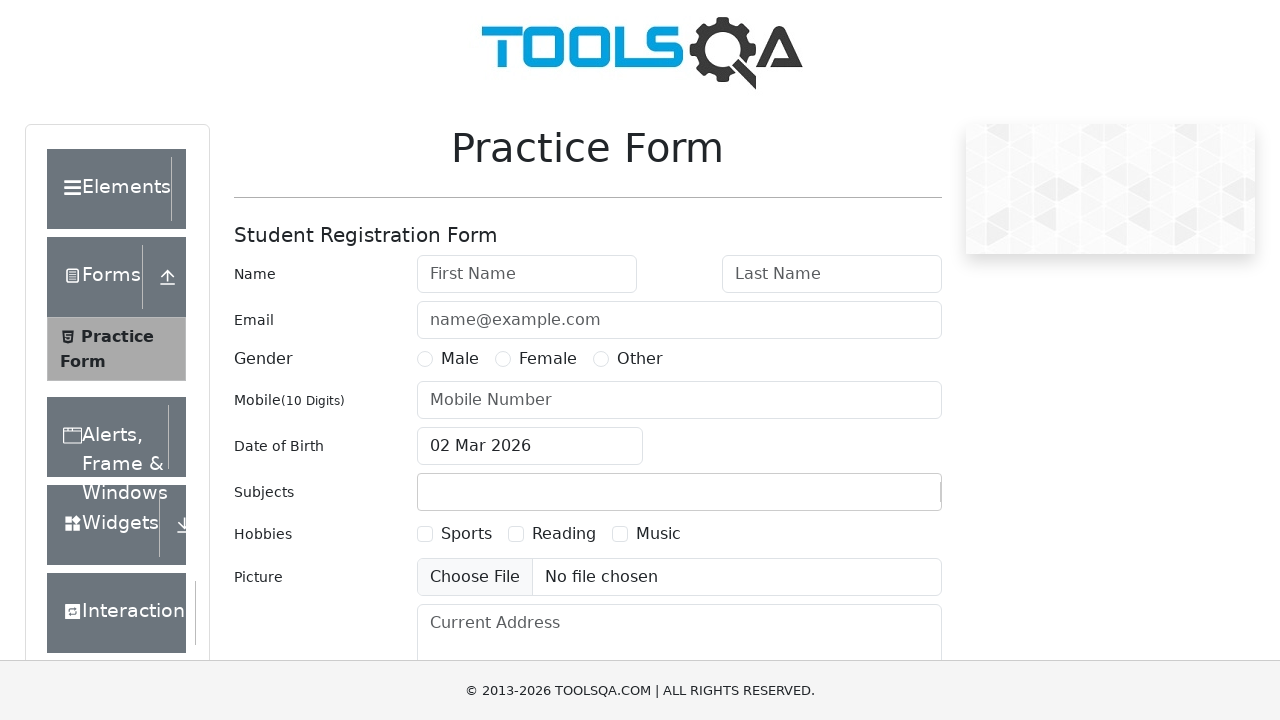

Removed fixed banner element
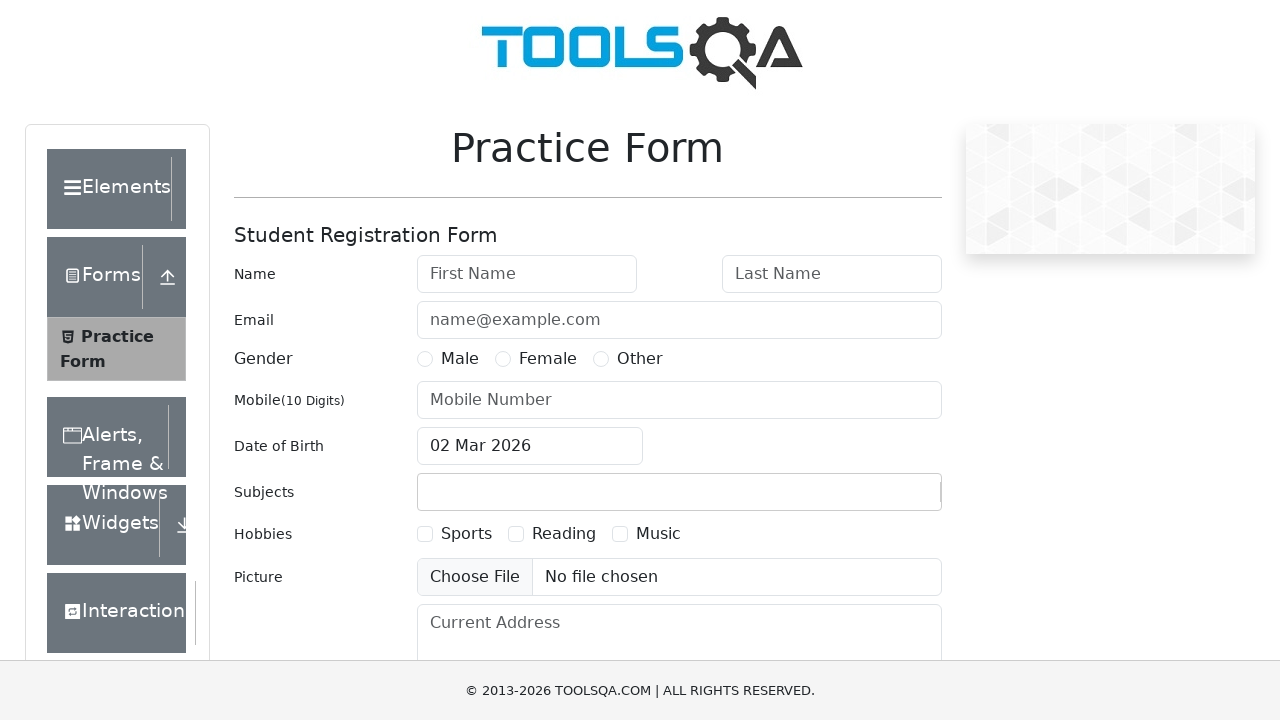

Removed footer element
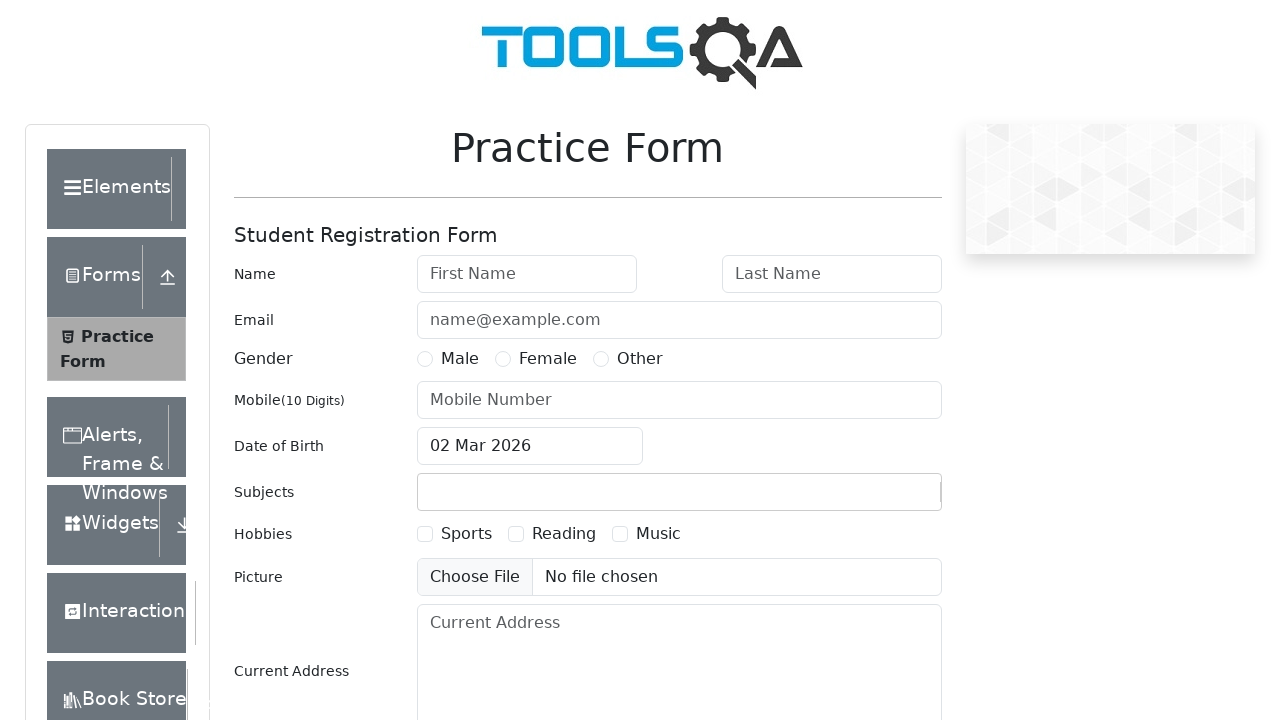

Filled first name field with 'Aslan' on #firstName
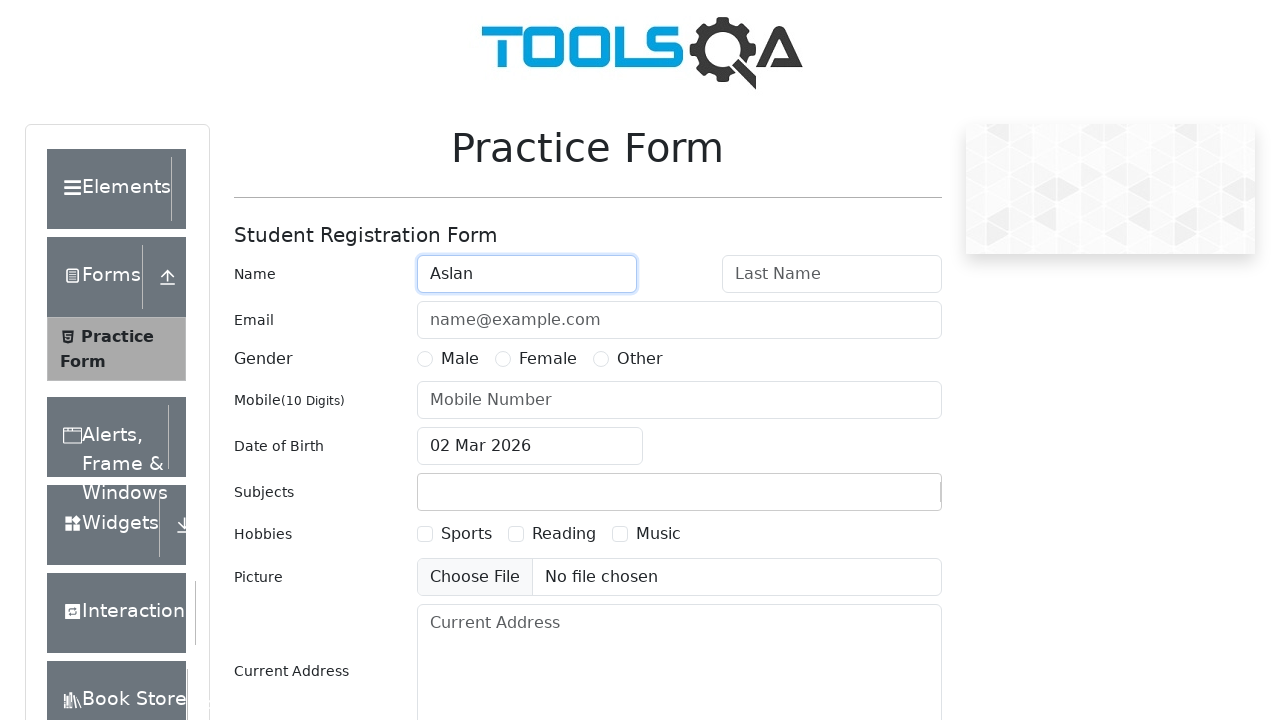

Filled last name field with 'Kardanov' on #lastName
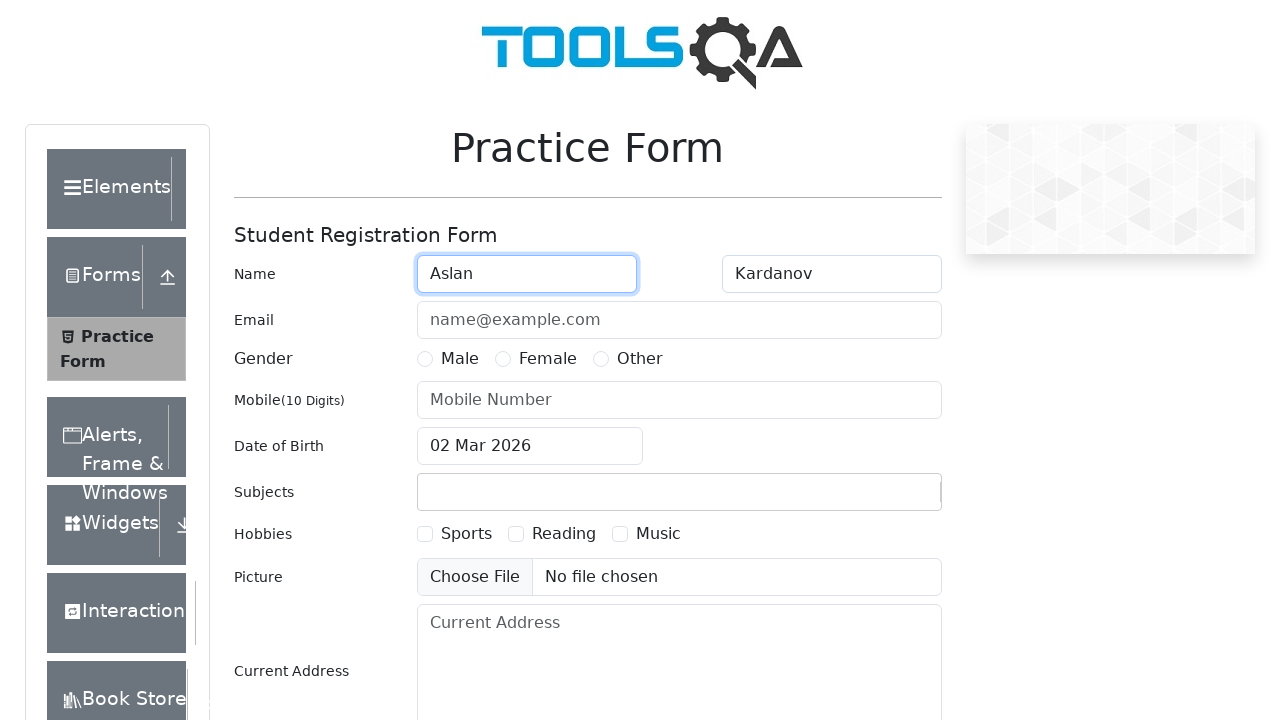

Selected 'Other' gender option at (640, 359) on label[for='gender-radio-3']
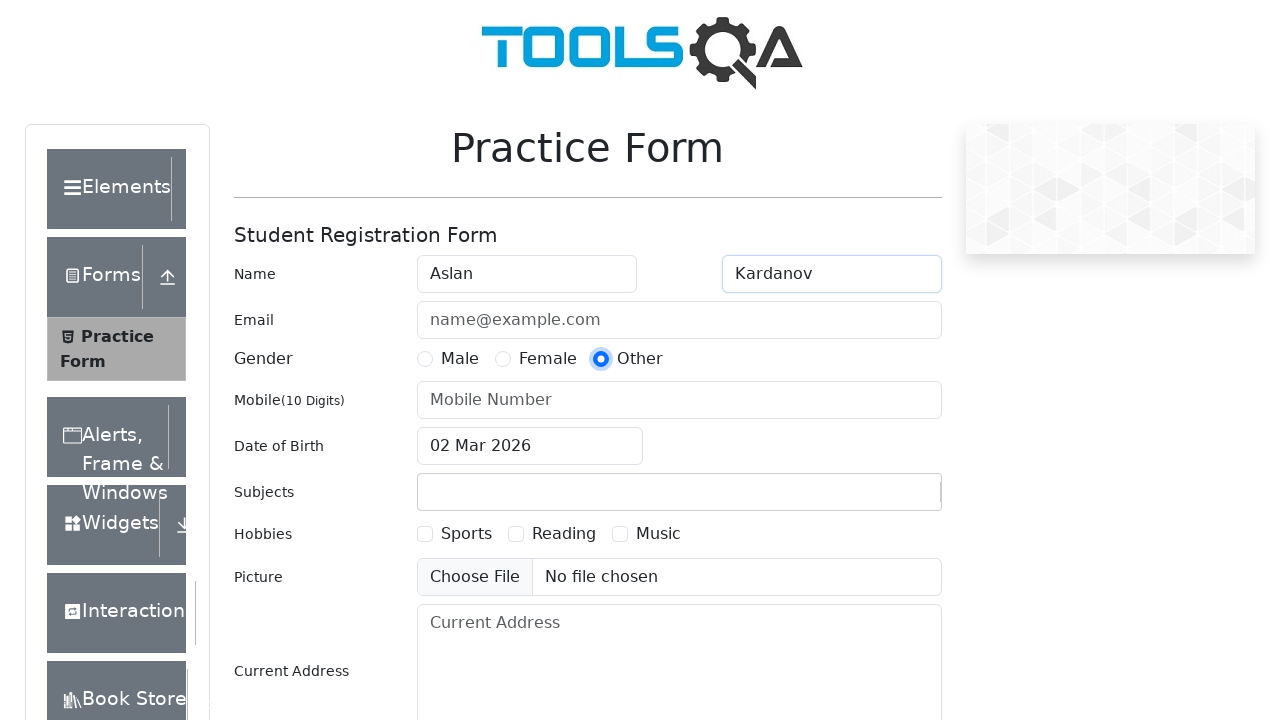

Filled mobile number field with '8928000000' on #userNumber
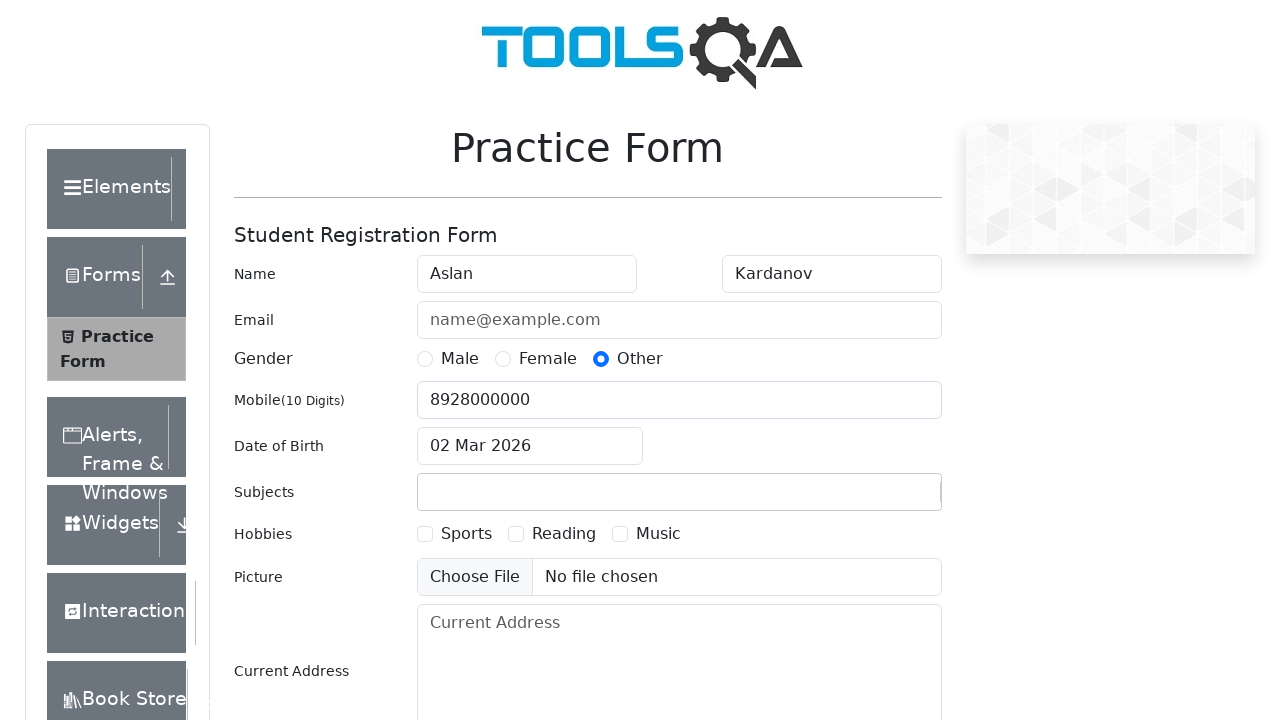

Clicked form submit button at (885, 499) on #submit
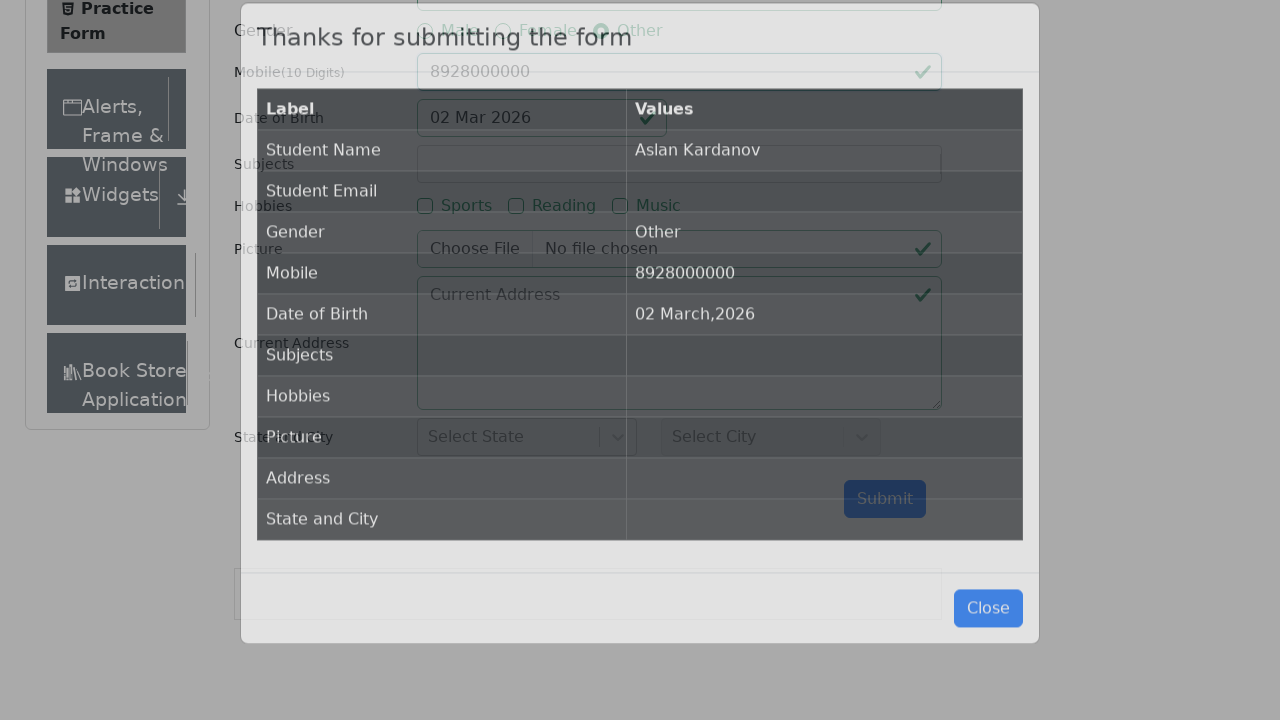

Success modal appeared with submission confirmation
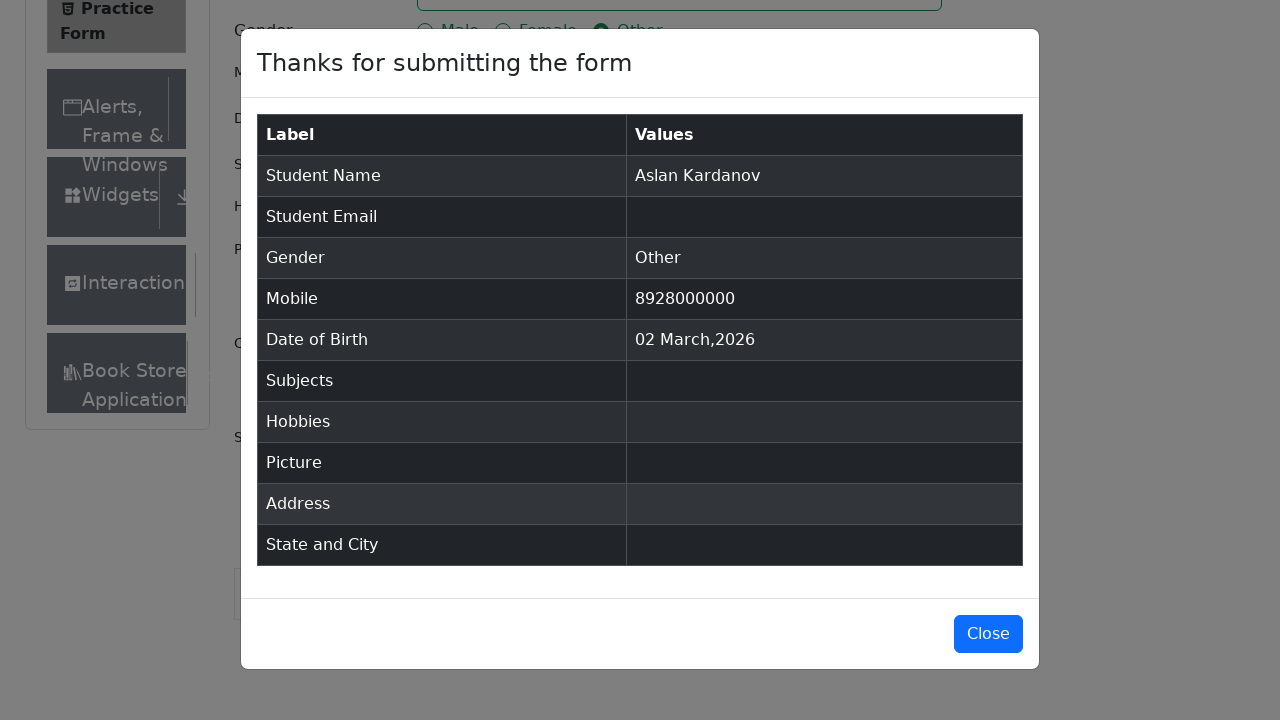

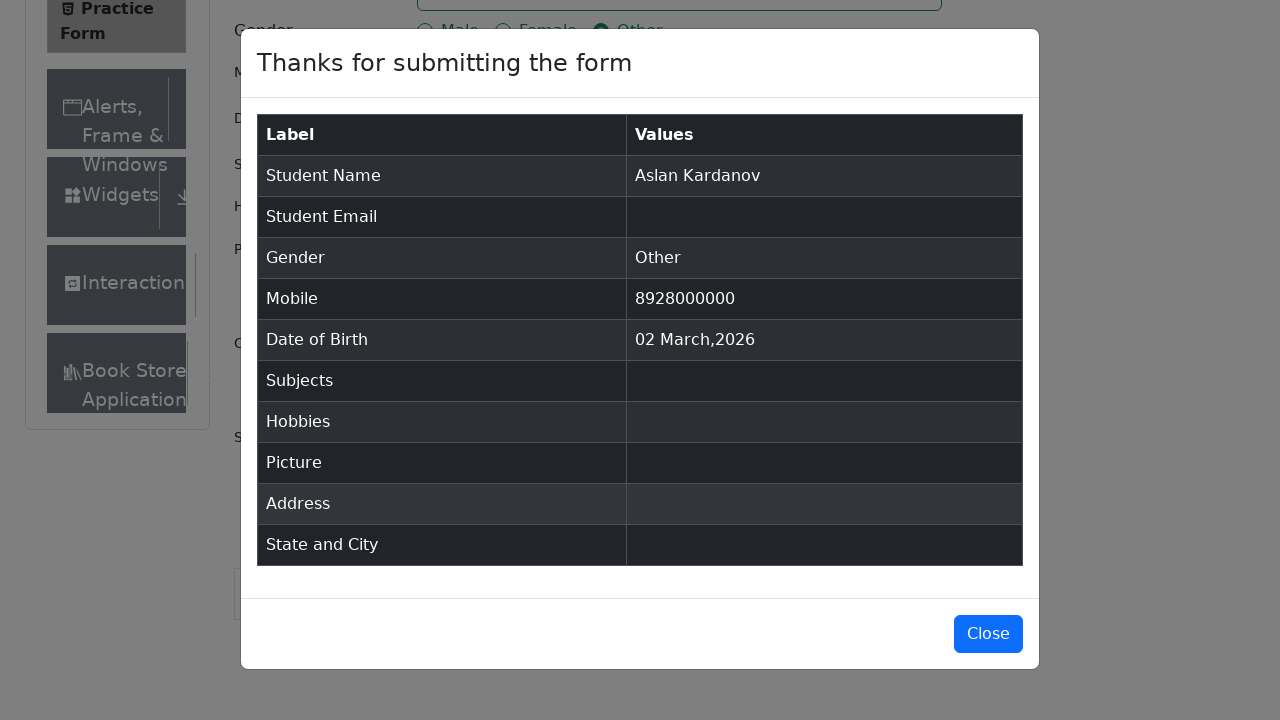